Tests registration form by filling in first name, last name, and email fields, then submitting the form and verifying success message

Starting URL: http://suninjuly.github.io/registration1.html

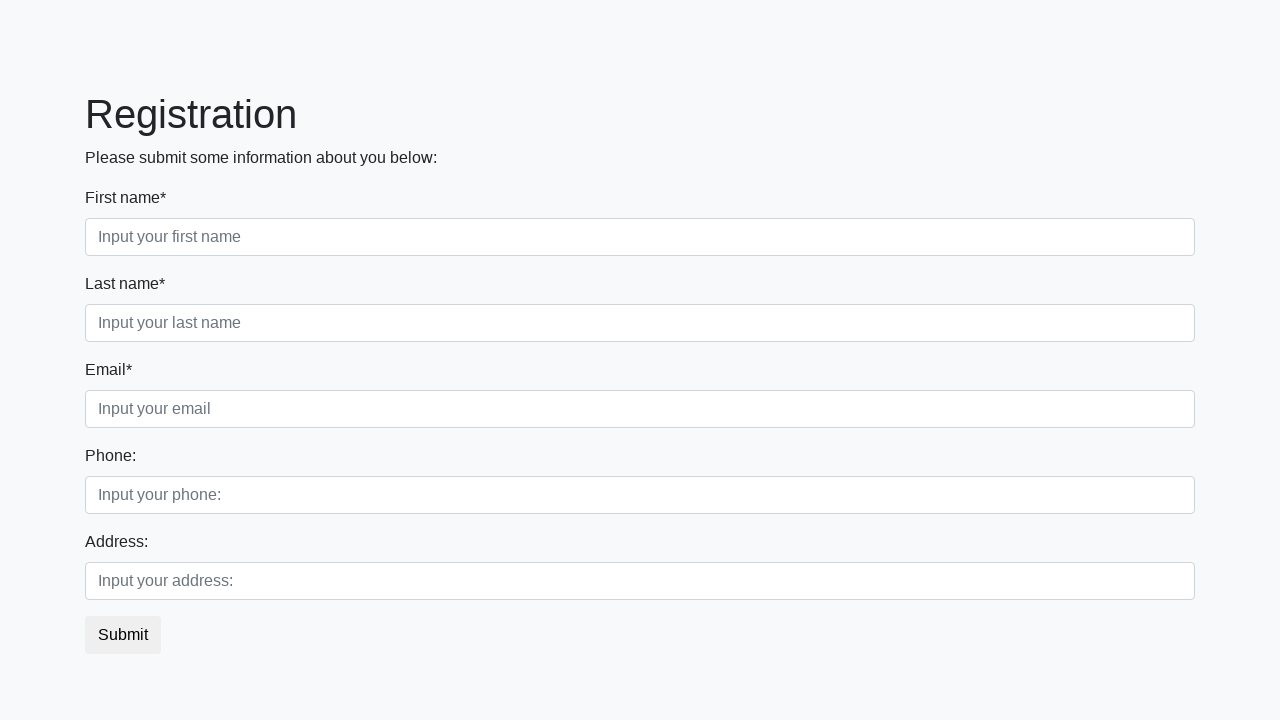

Filled first name field with 'John' on .first_block .first
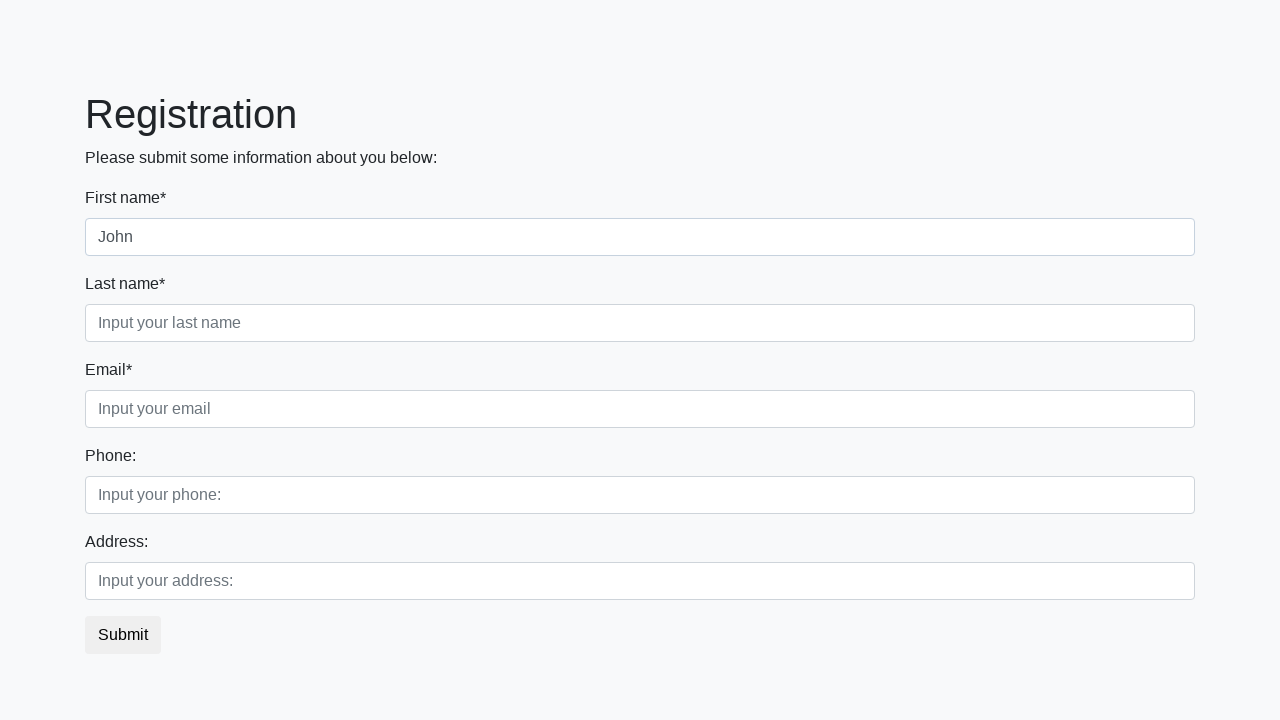

Filled last name field with 'Smith' on .first_block .second
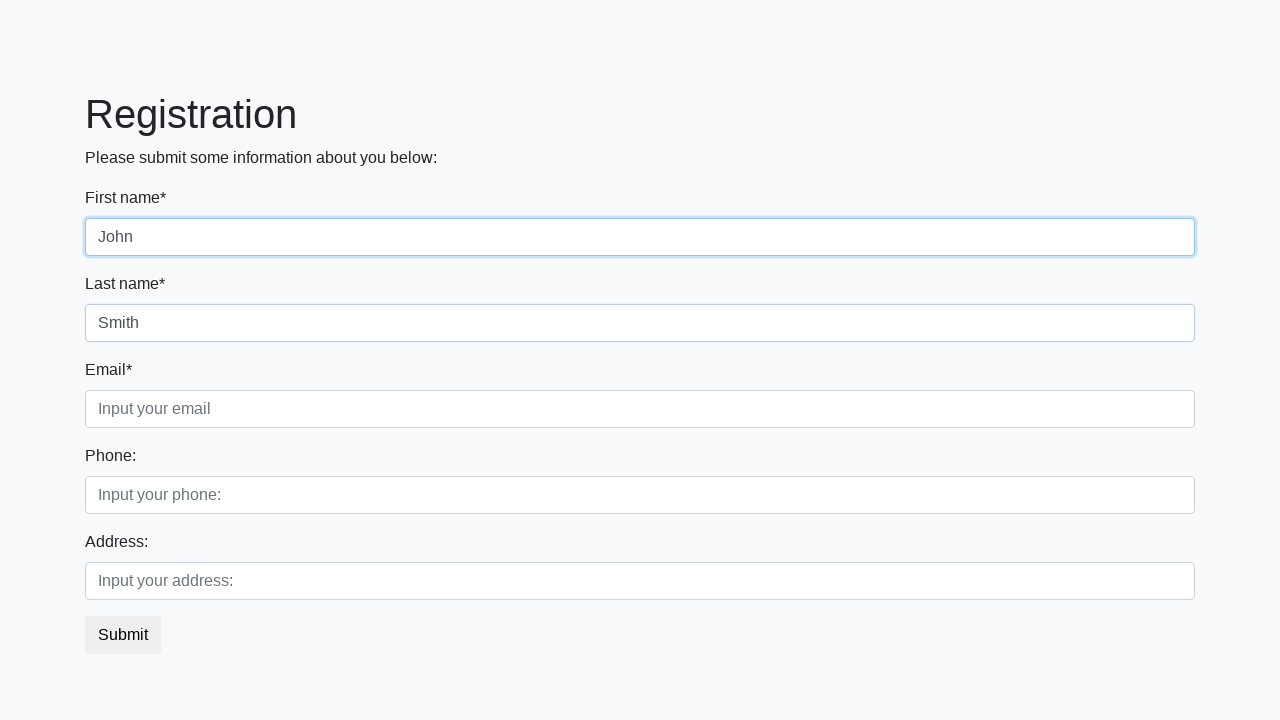

Filled email field with 'john.smith@example.com' on .third_class .third
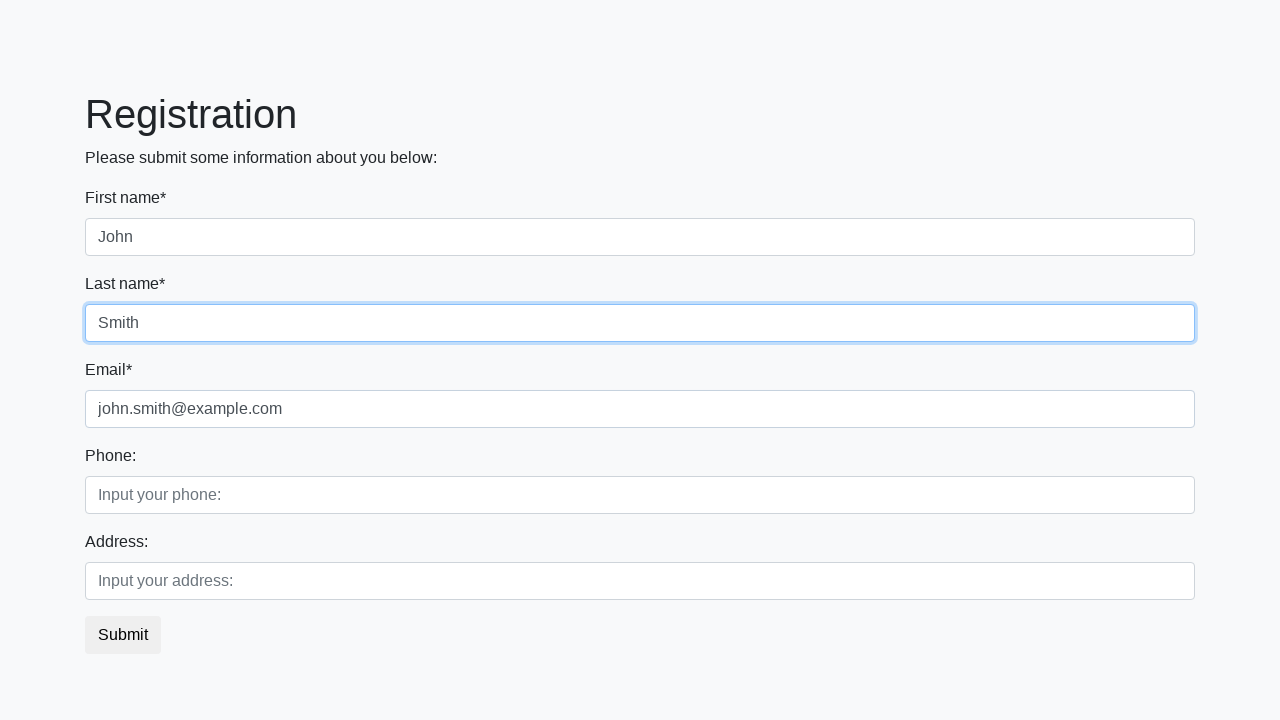

Clicked submit button to register at (123, 635) on button.btn
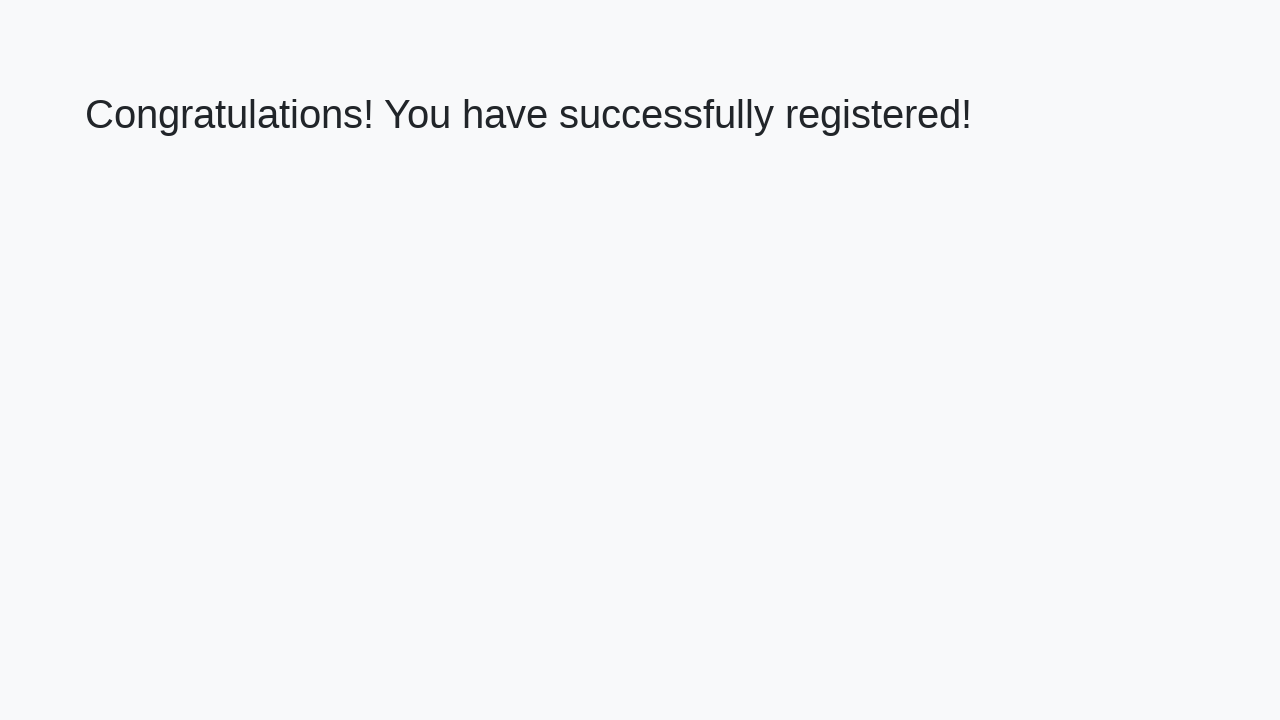

Success message appeared
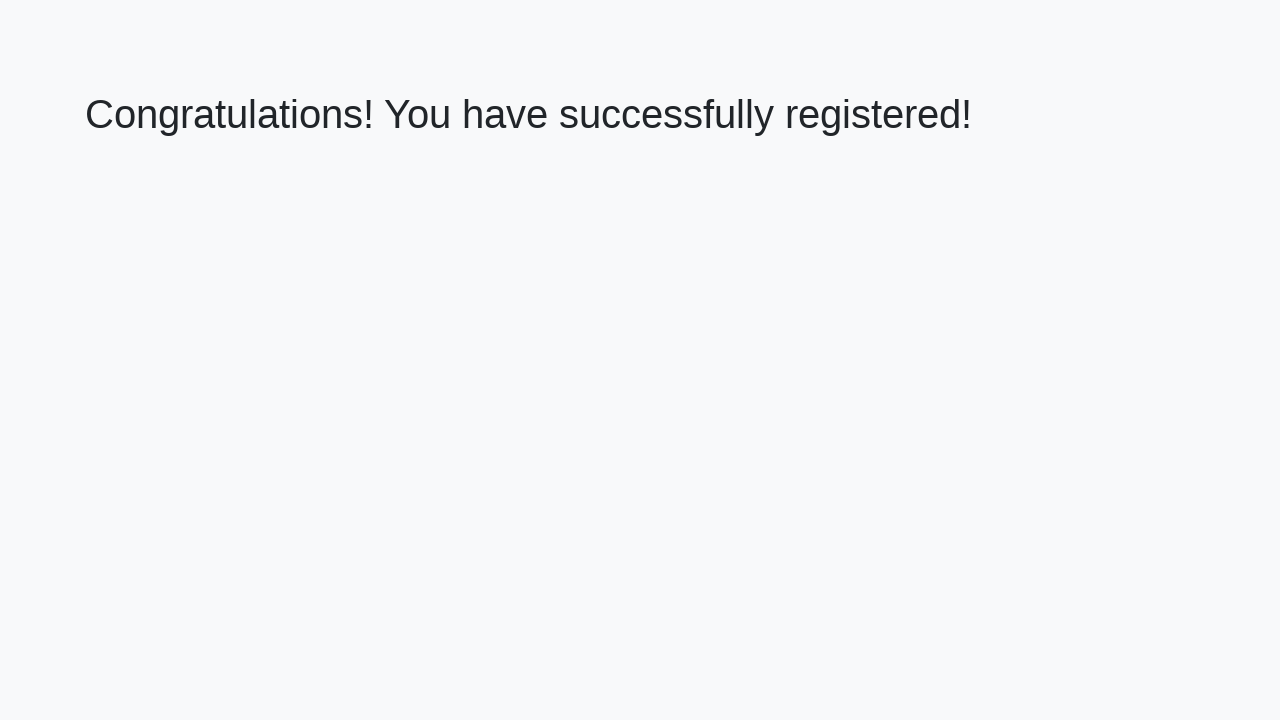

Retrieved success message text
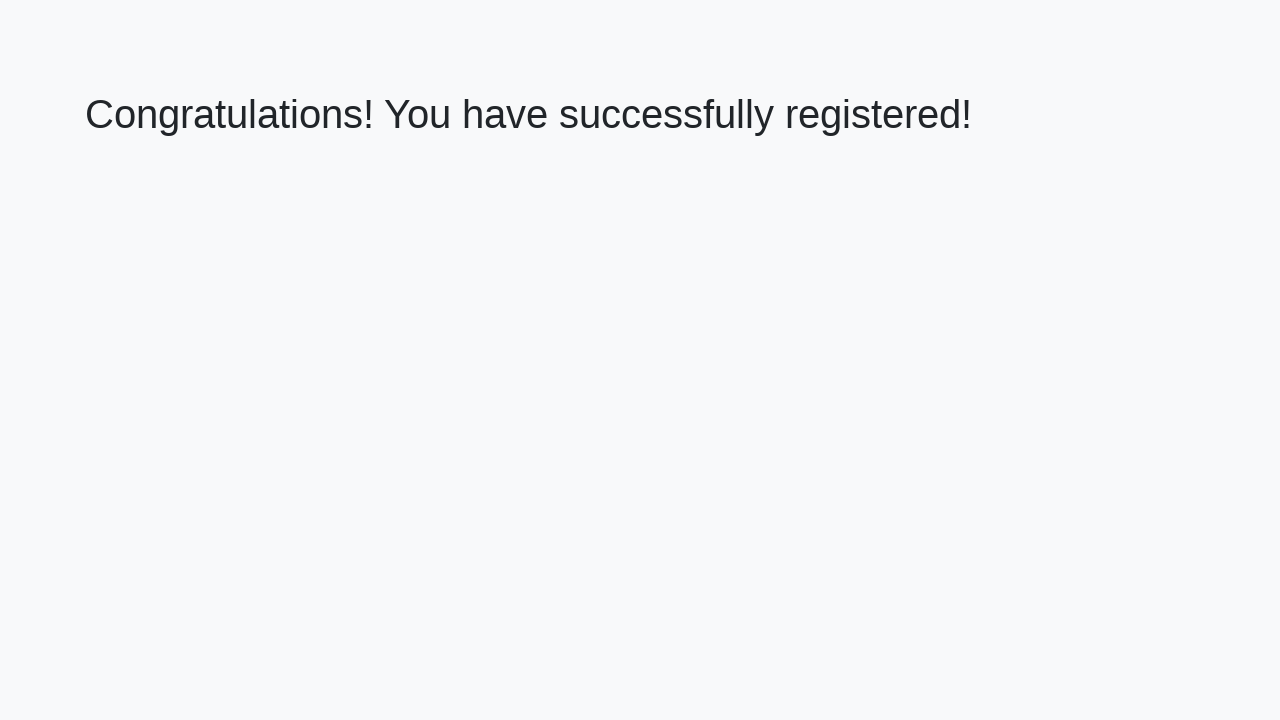

Verified success message contains expected text
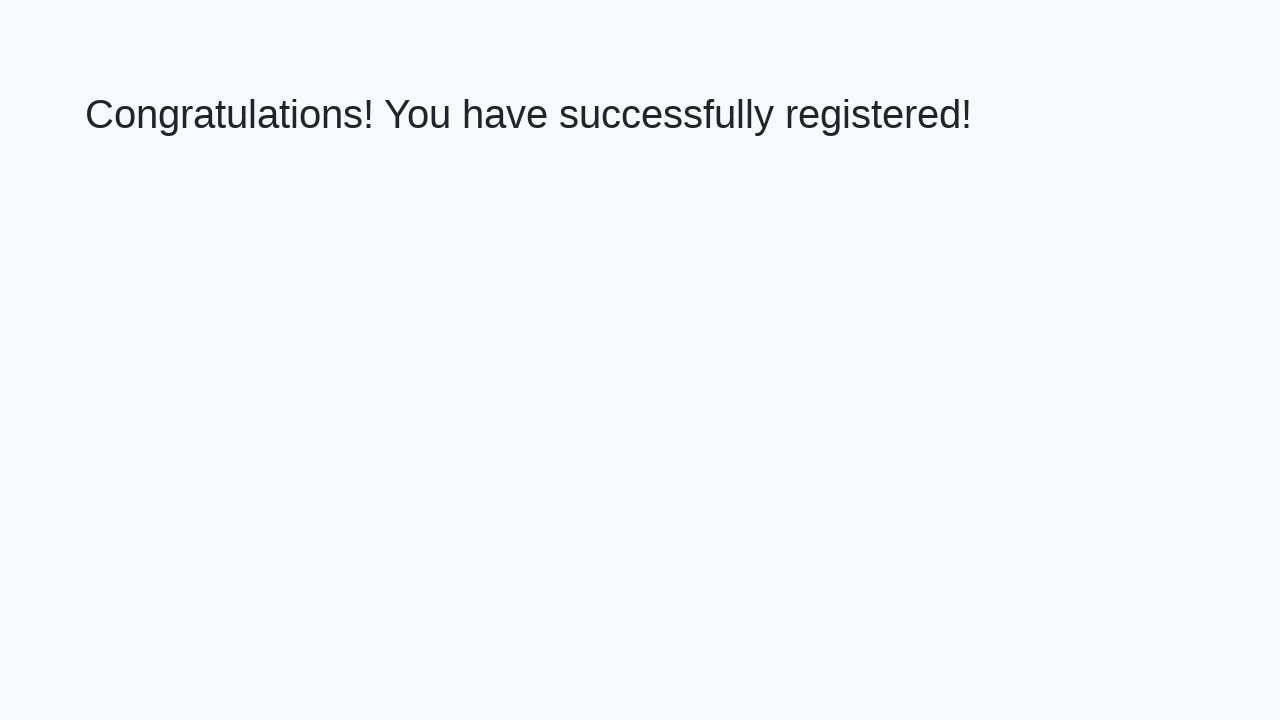

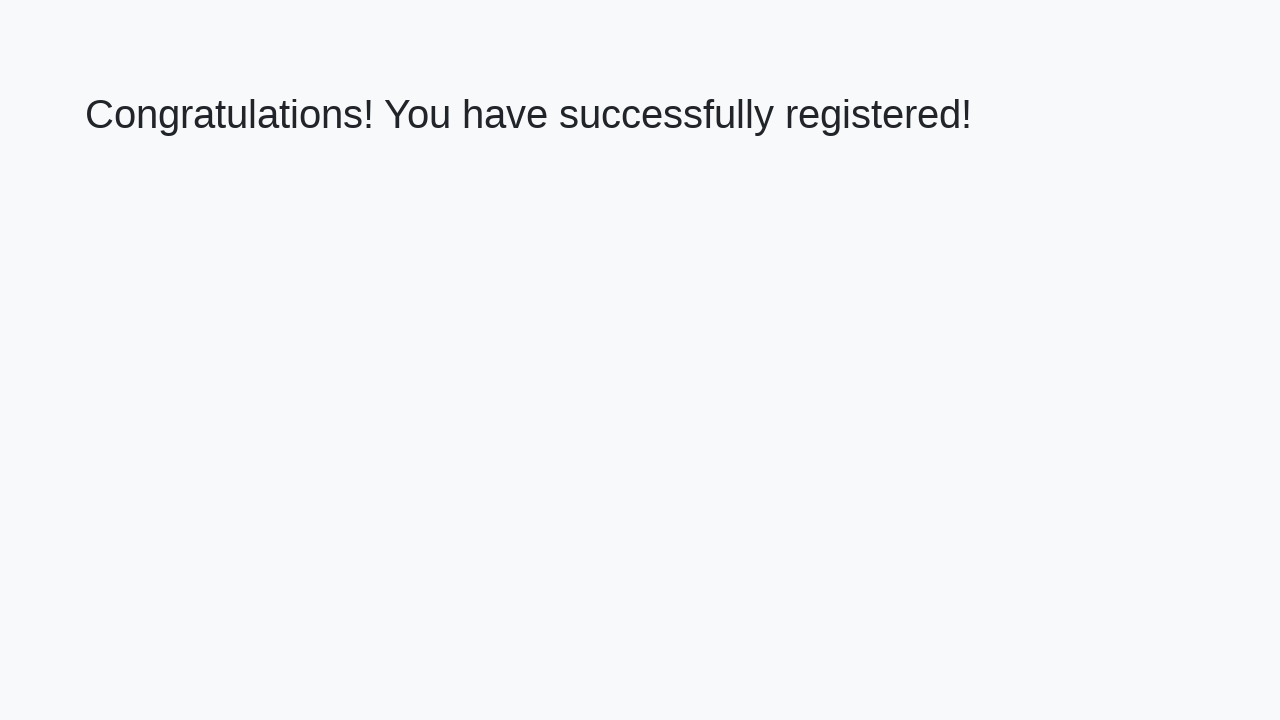